Tests user registration functionality on ParaBank demo site by filling out the registration form with personal details and creating a new account, then verifying the registration was successful.

Starting URL: https://parabank.parasoft.com/parabank/index.htm

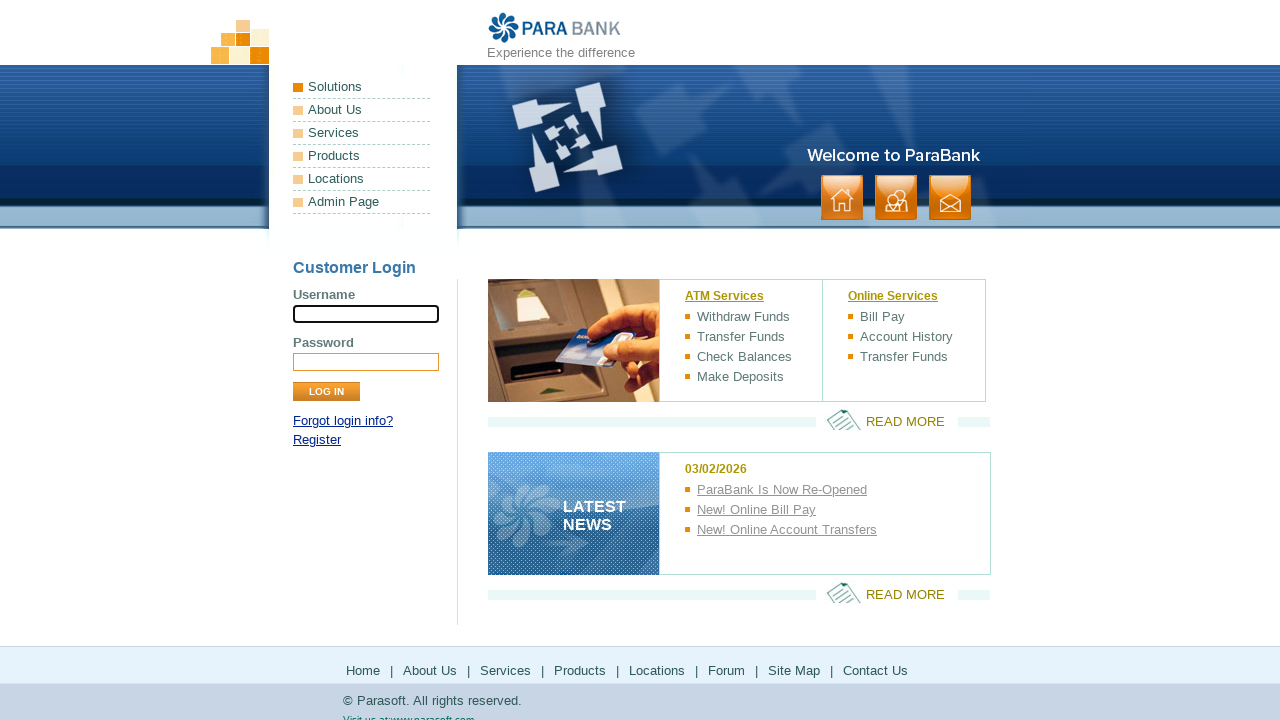

Clicked Register link in login panel at (317, 440) on xpath=//div[@id='loginPanel']//a[contains(text(), 'Register')]
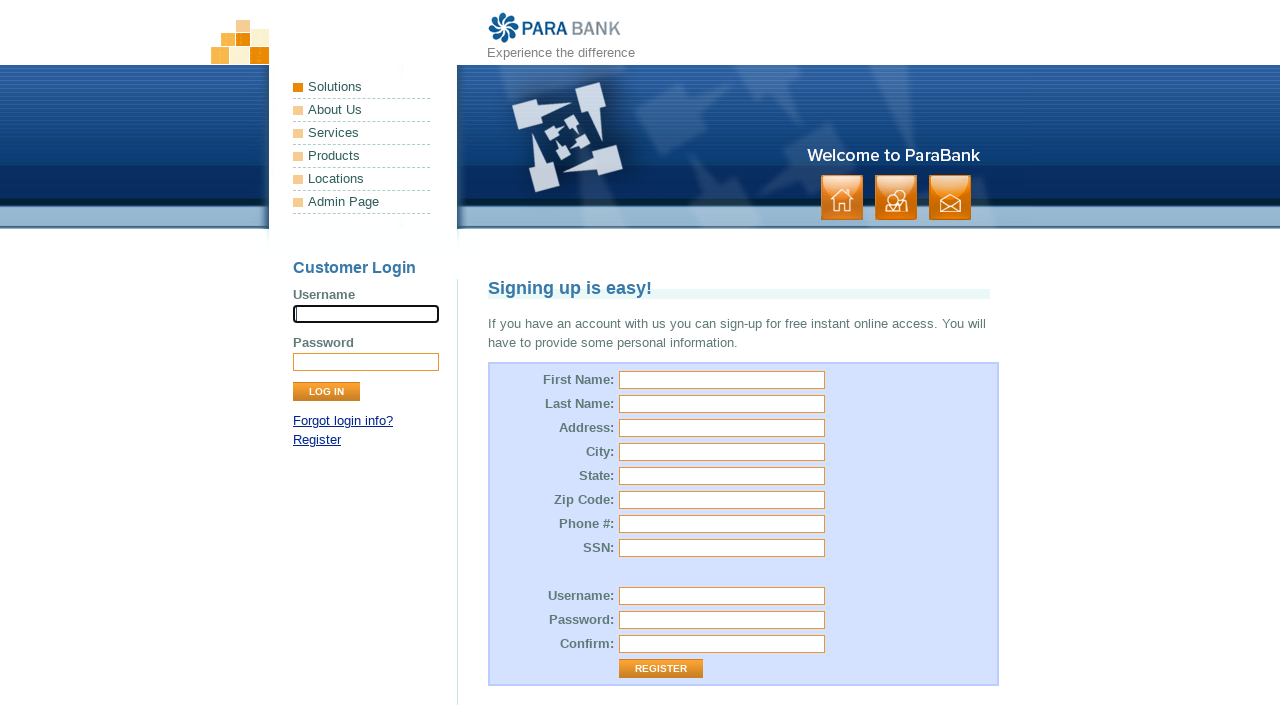

Filled first name field with 'jeev' on #customer\.firstName
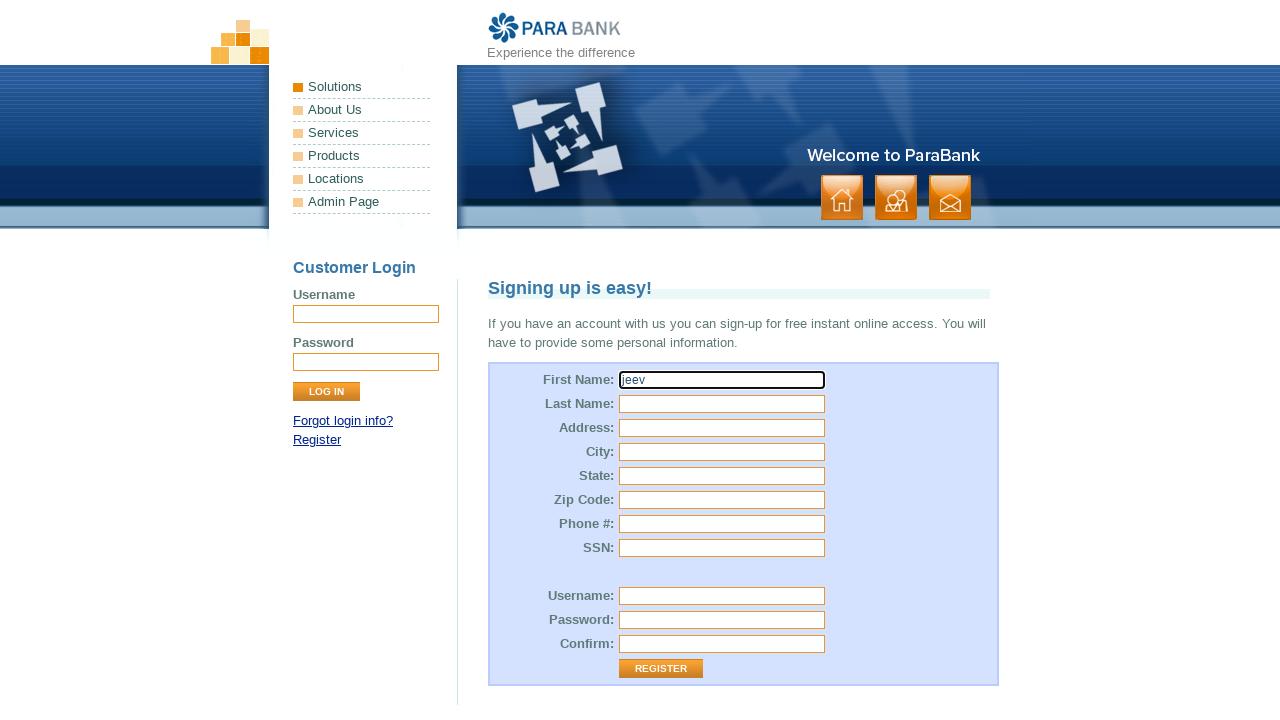

Filled last name field with 'balaj' on #customer\.lastName
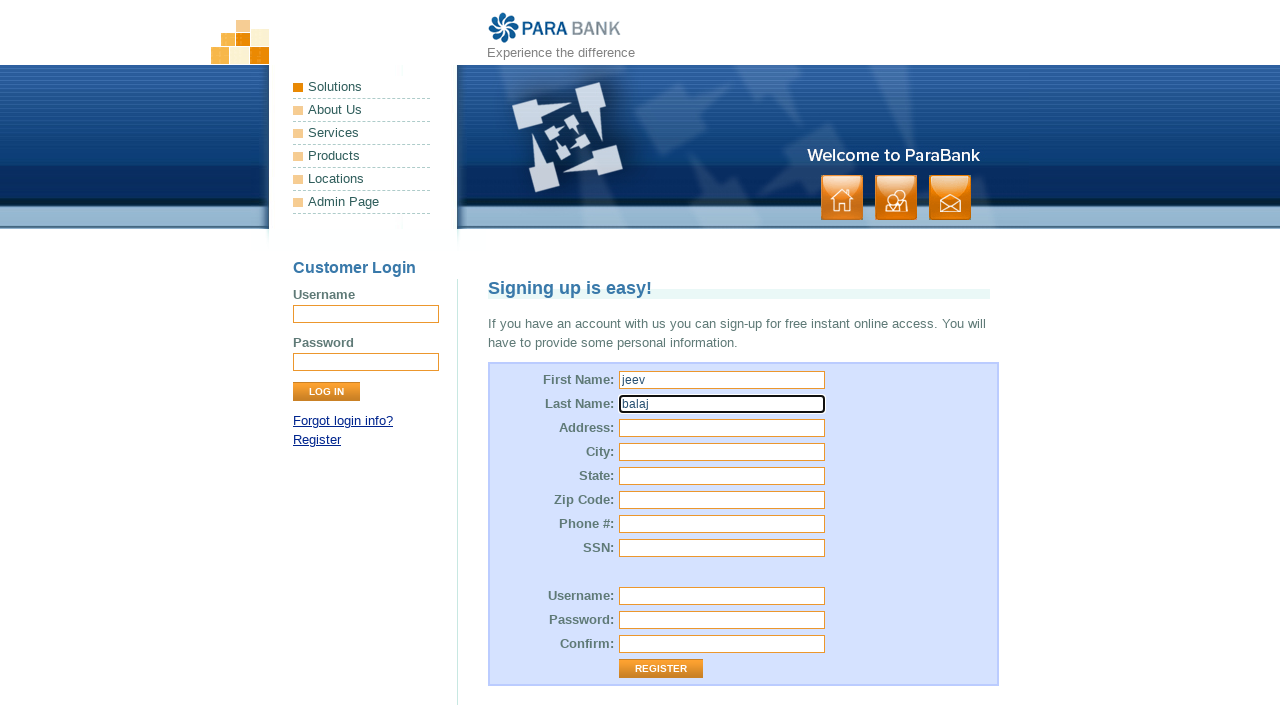

Filled street address field with '123 street' on #customer\.address\.street
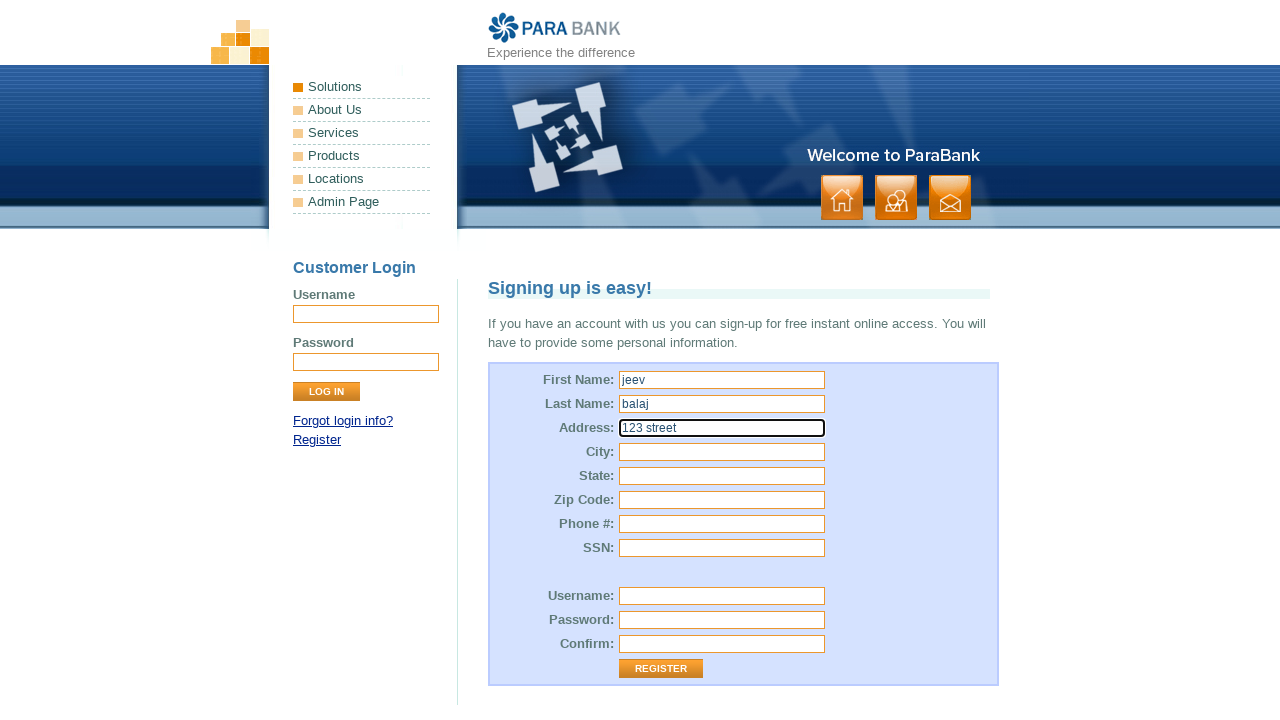

Filled city field with 'slm' on #customer\.address\.city
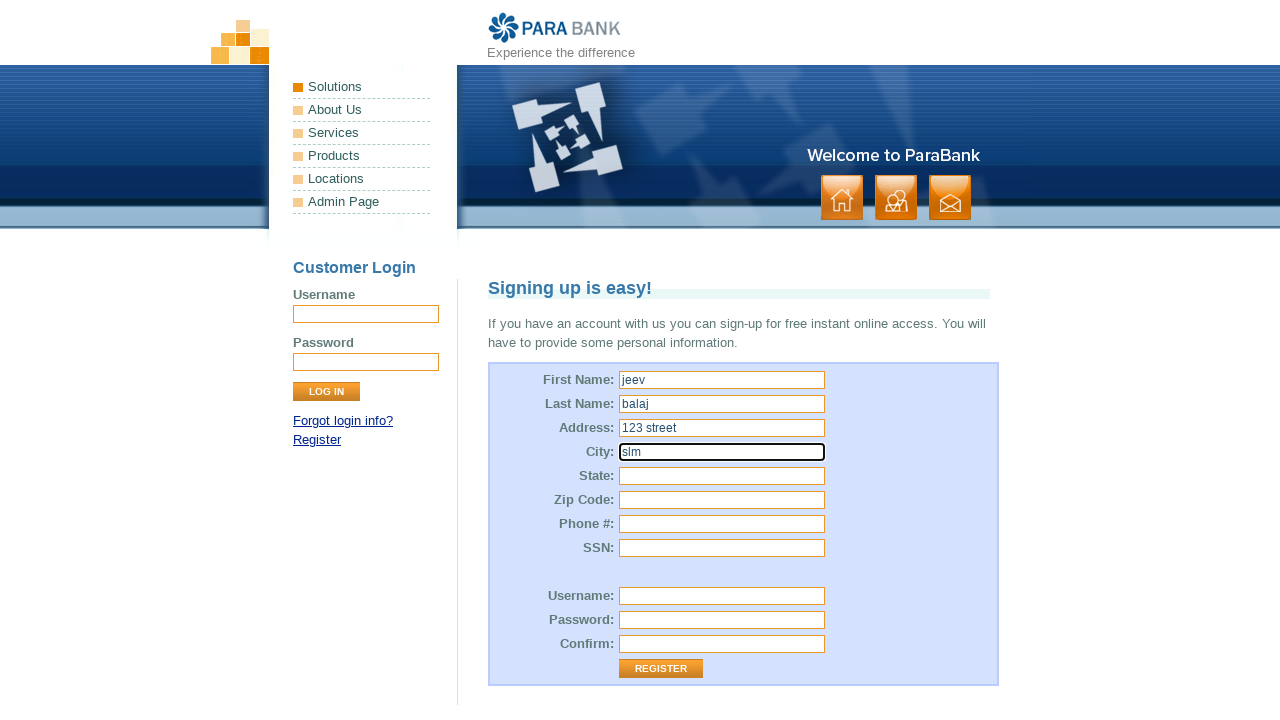

Filled state field with 'TN' on #customer\.address\.state
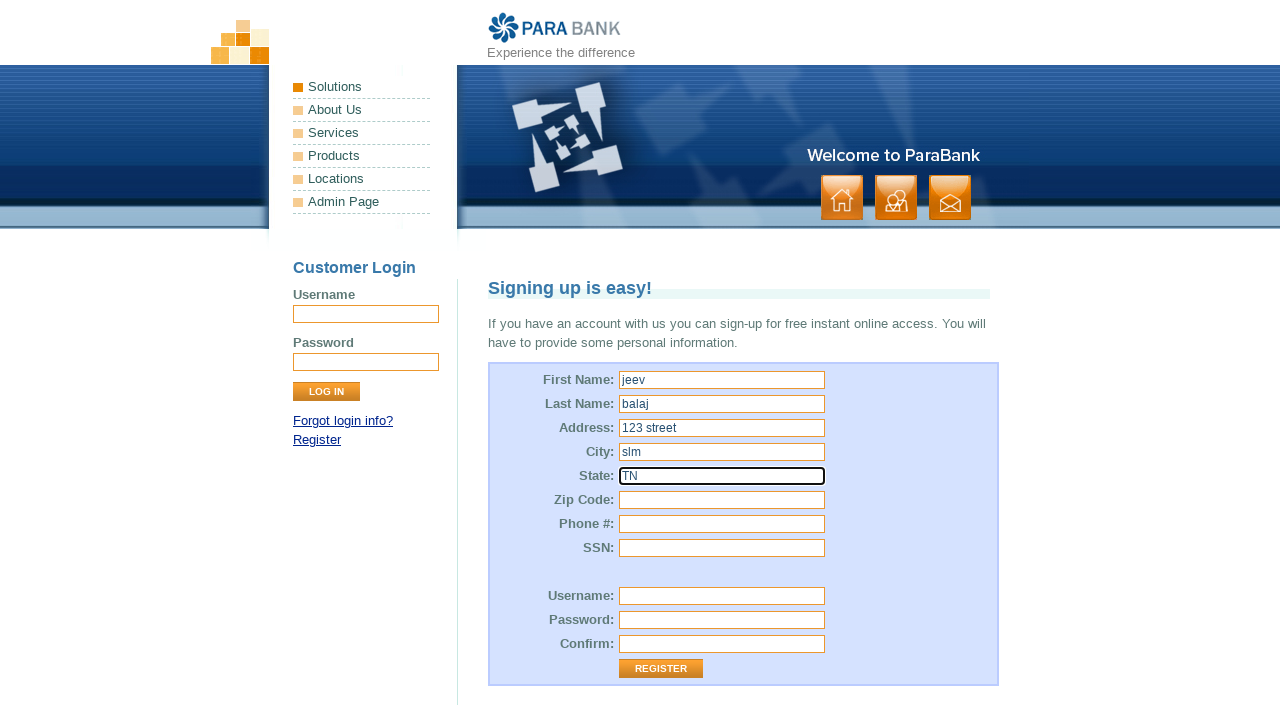

Filled zip code field with '123456' on #customer\.address\.zipCode
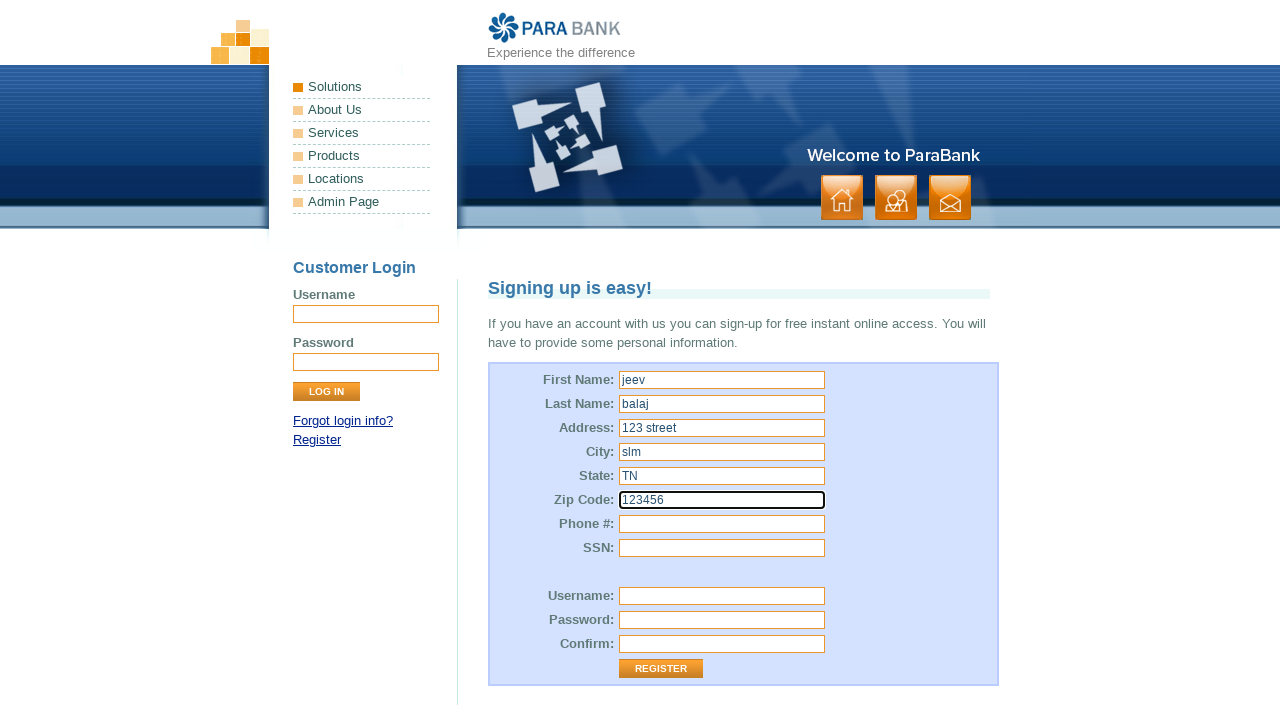

Filled phone number field with '9876543210' on #customer\.phoneNumber
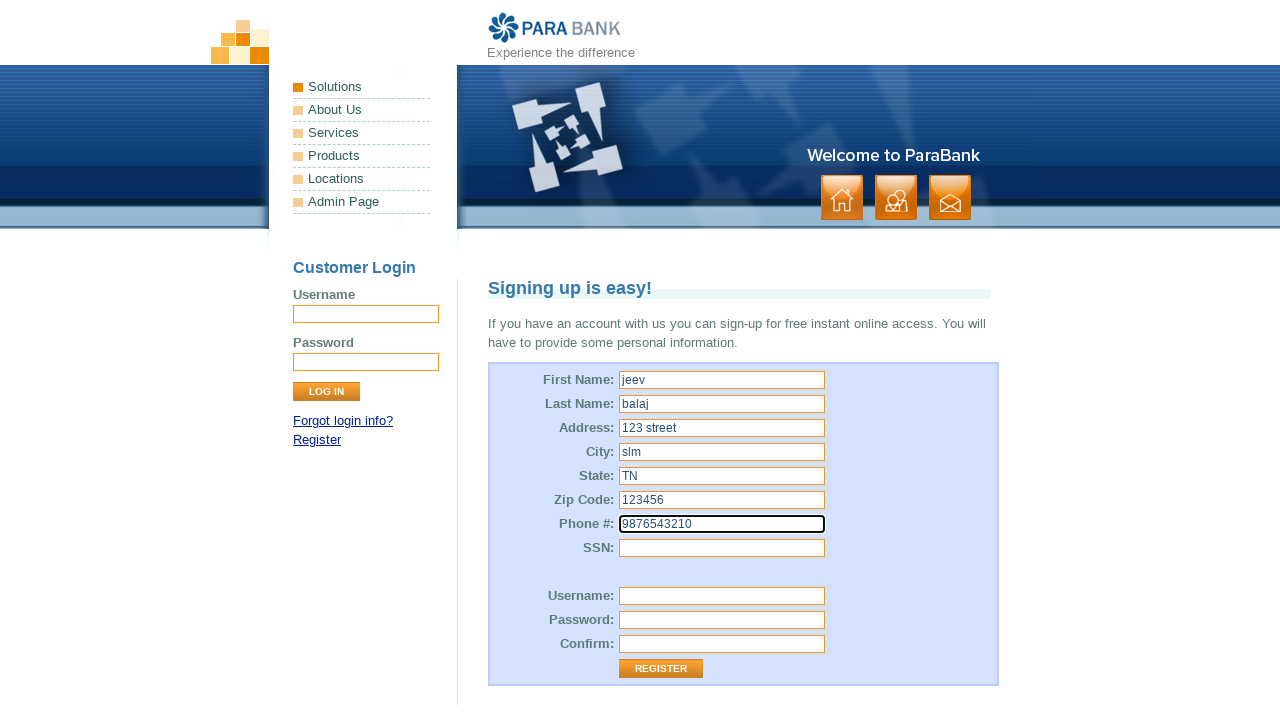

Filled SSN field with '123' on #customer\.ssn
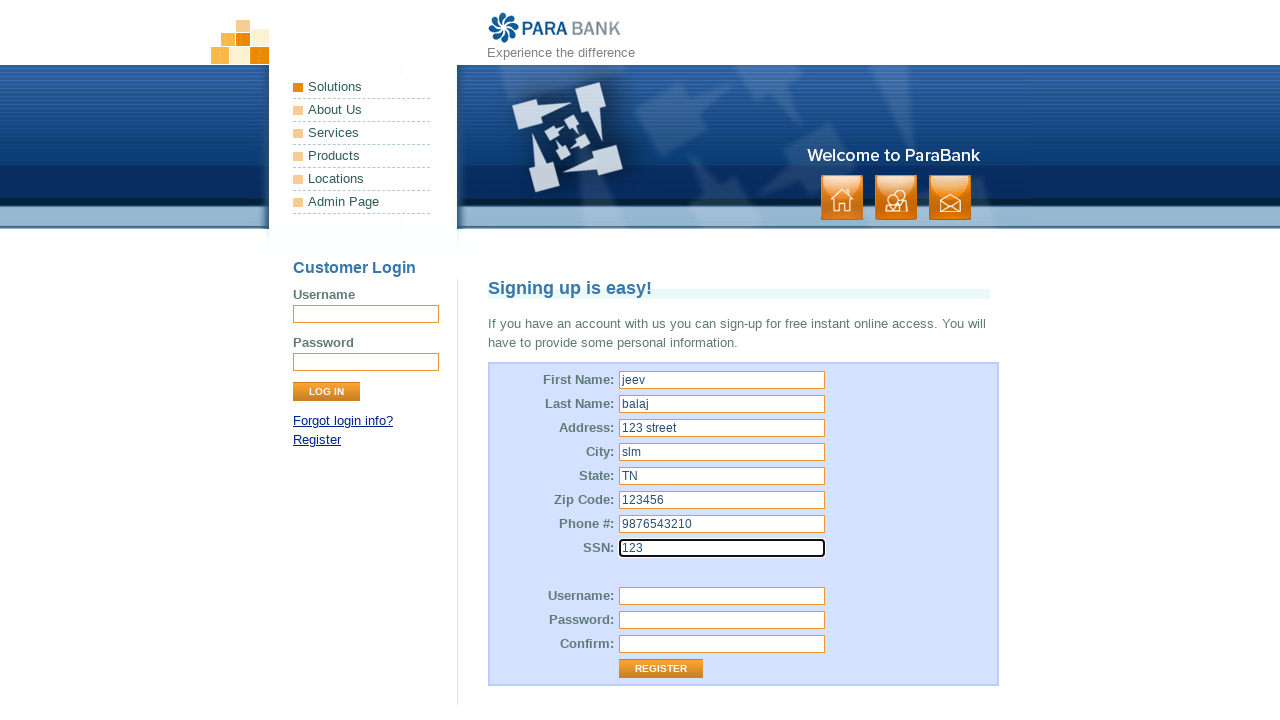

Filled username field with 'testuser_reg7842' on #customer\.username
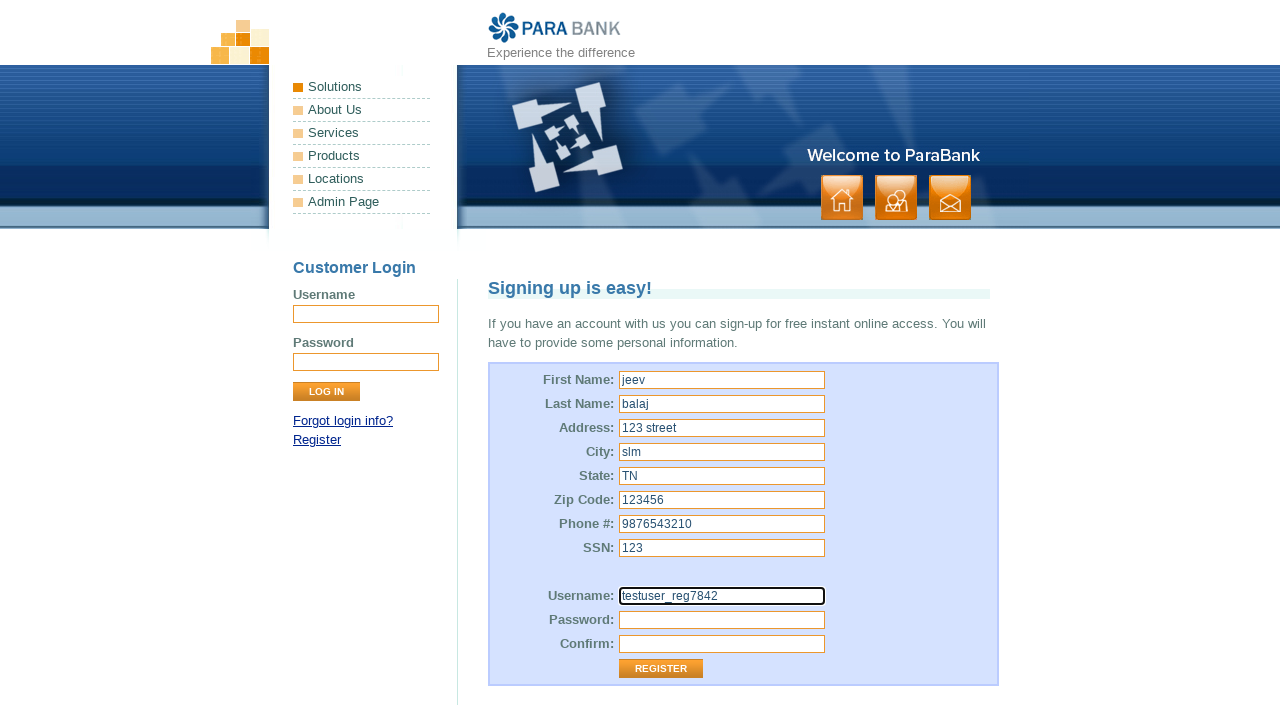

Filled password field with 'testpass123' on #customer\.password
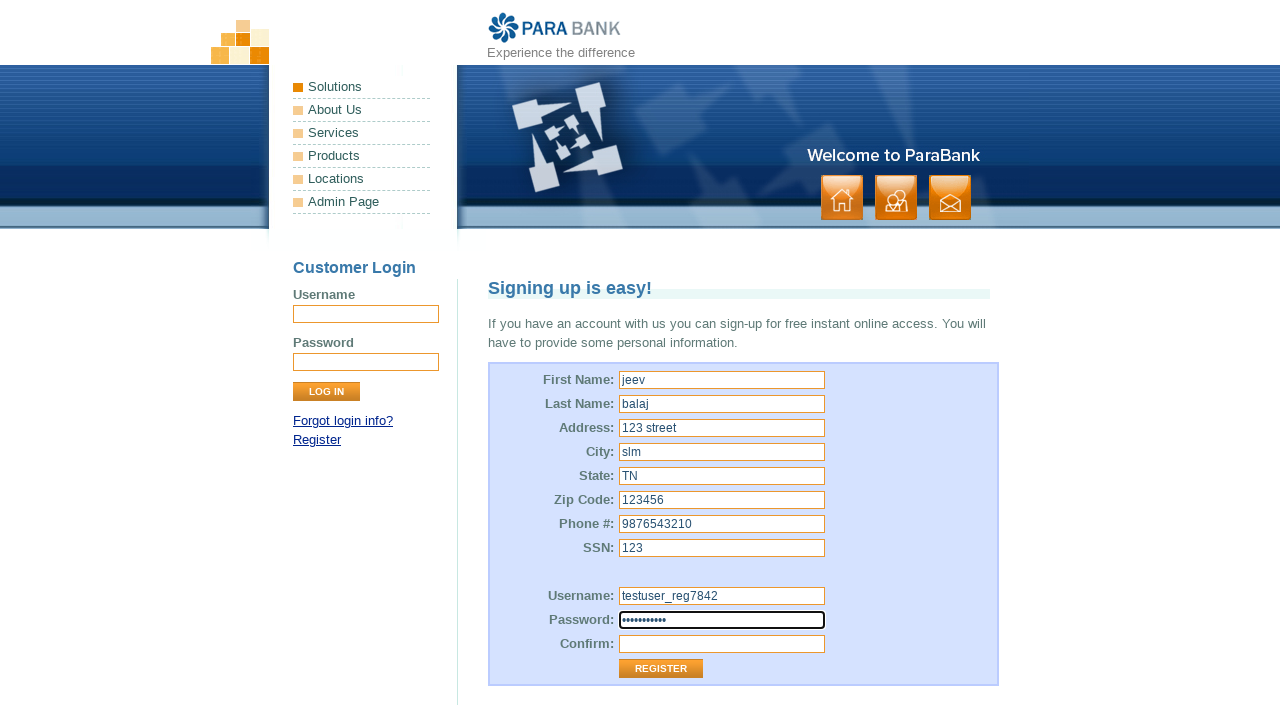

Filled confirm password field with 'testpass123' on #repeatedPassword
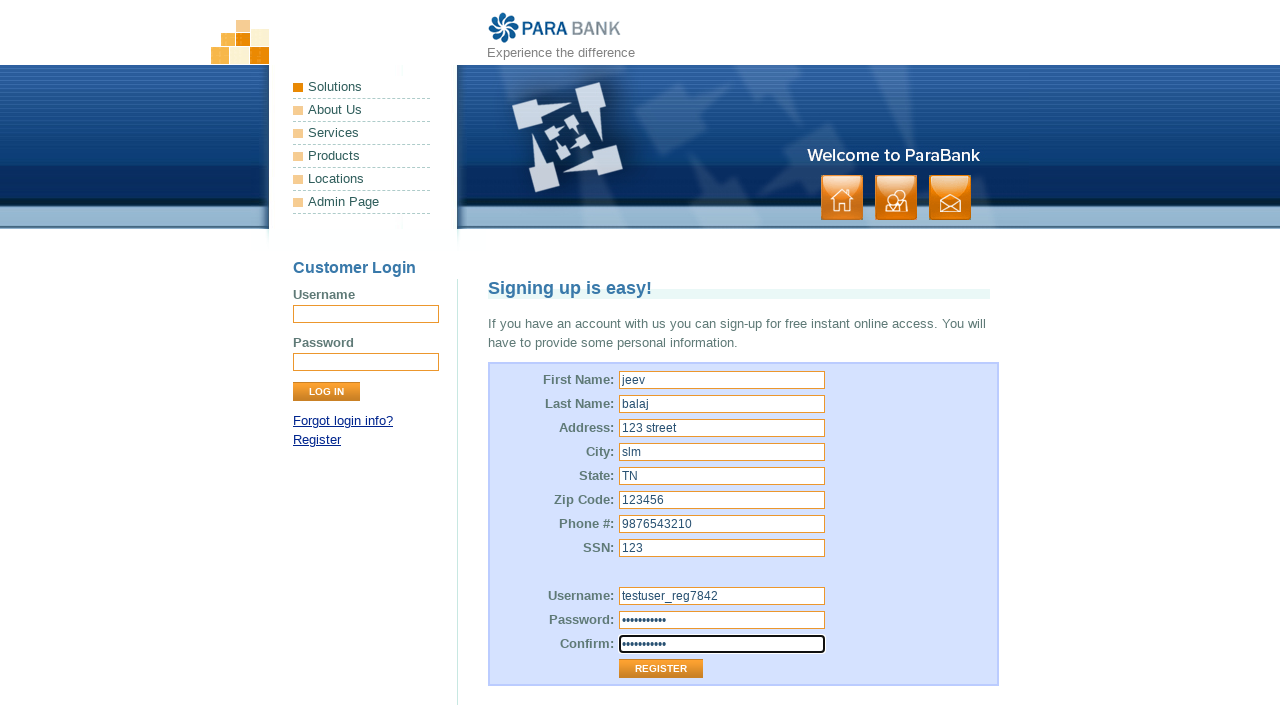

Clicked Register button to submit registration form at (661, 669) on input[value='Register']
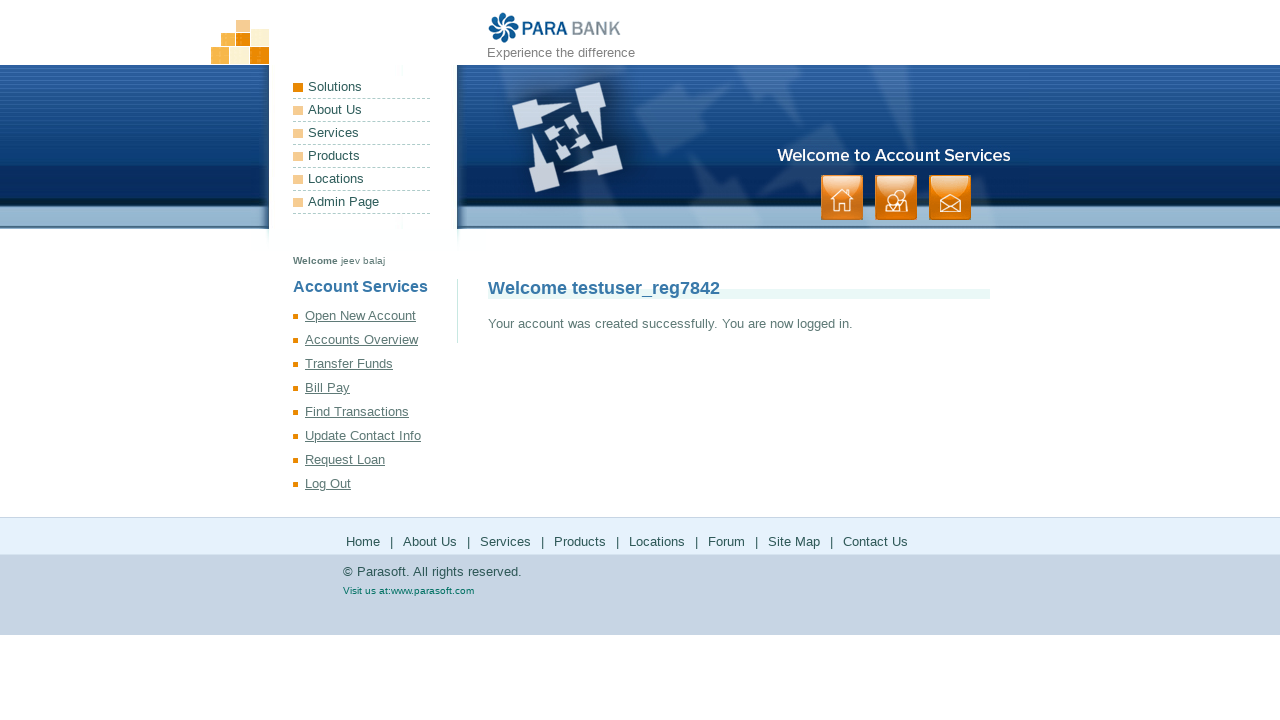

Registration confirmation page loaded successfully
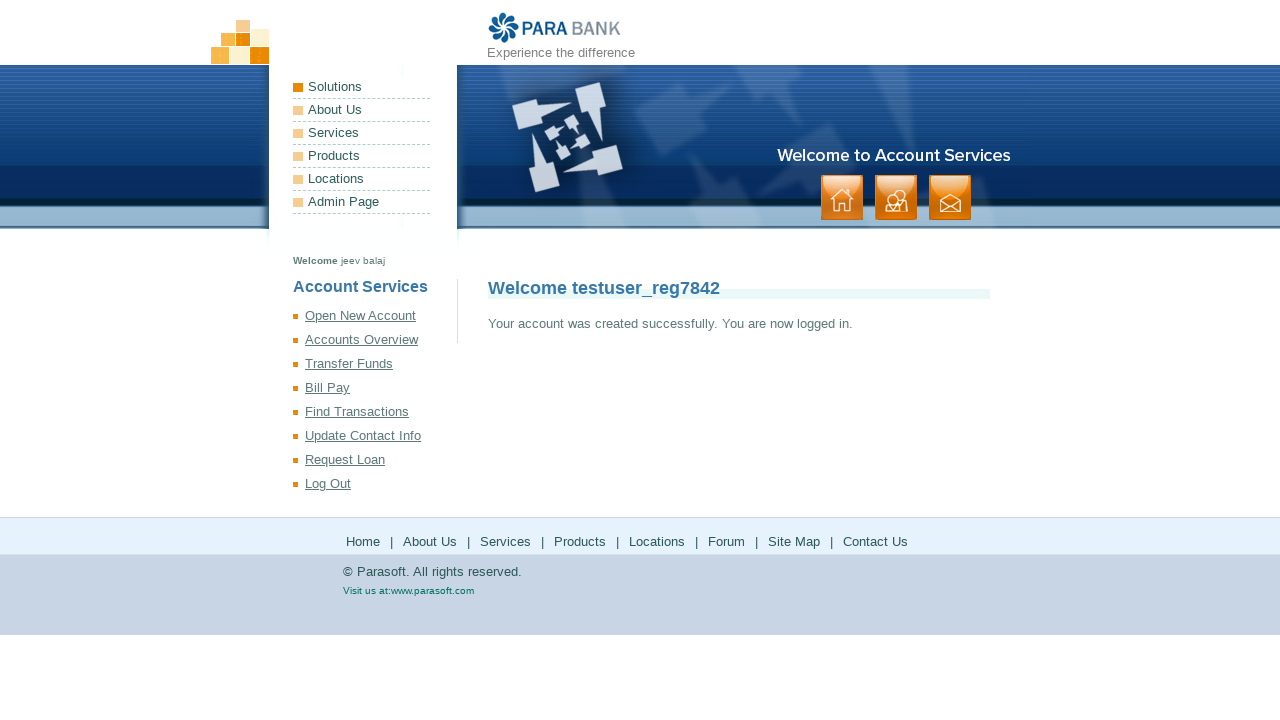

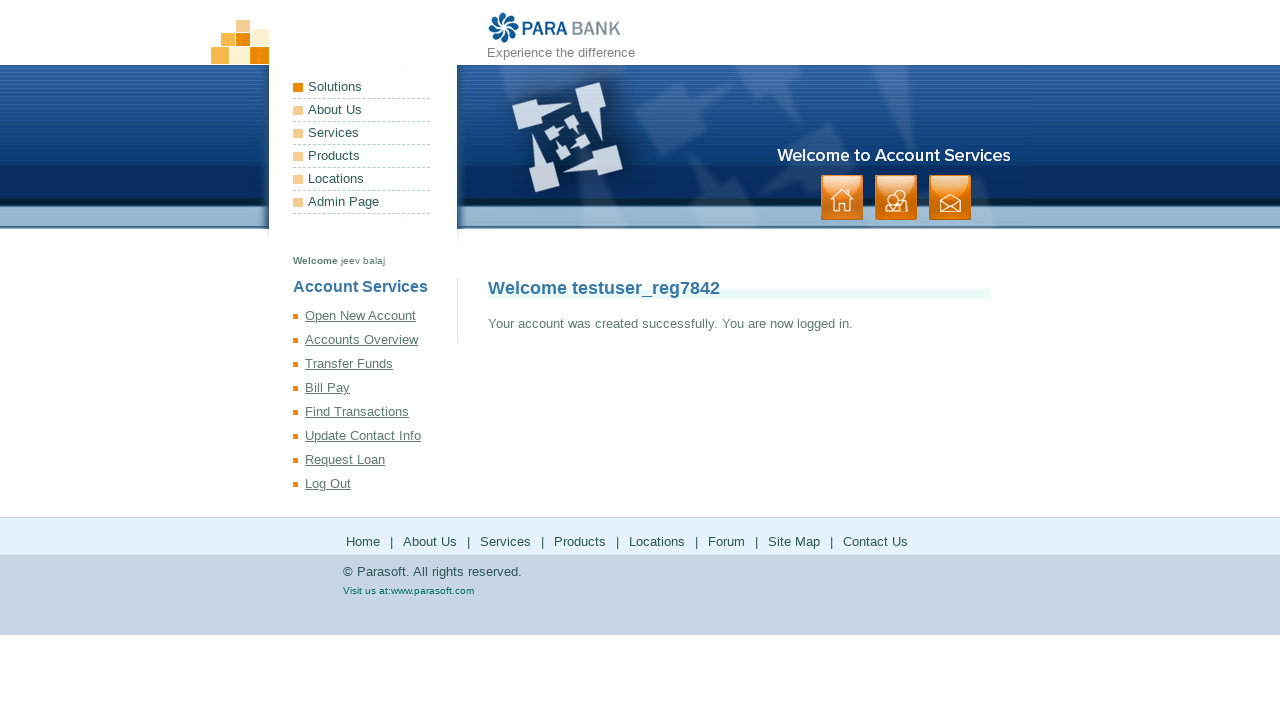